Tests browser navigation functionality by navigating to a careers page, then to a contact page, using back/forward buttons, and refreshing the page.

Starting URL: https://www.roicians.com/career

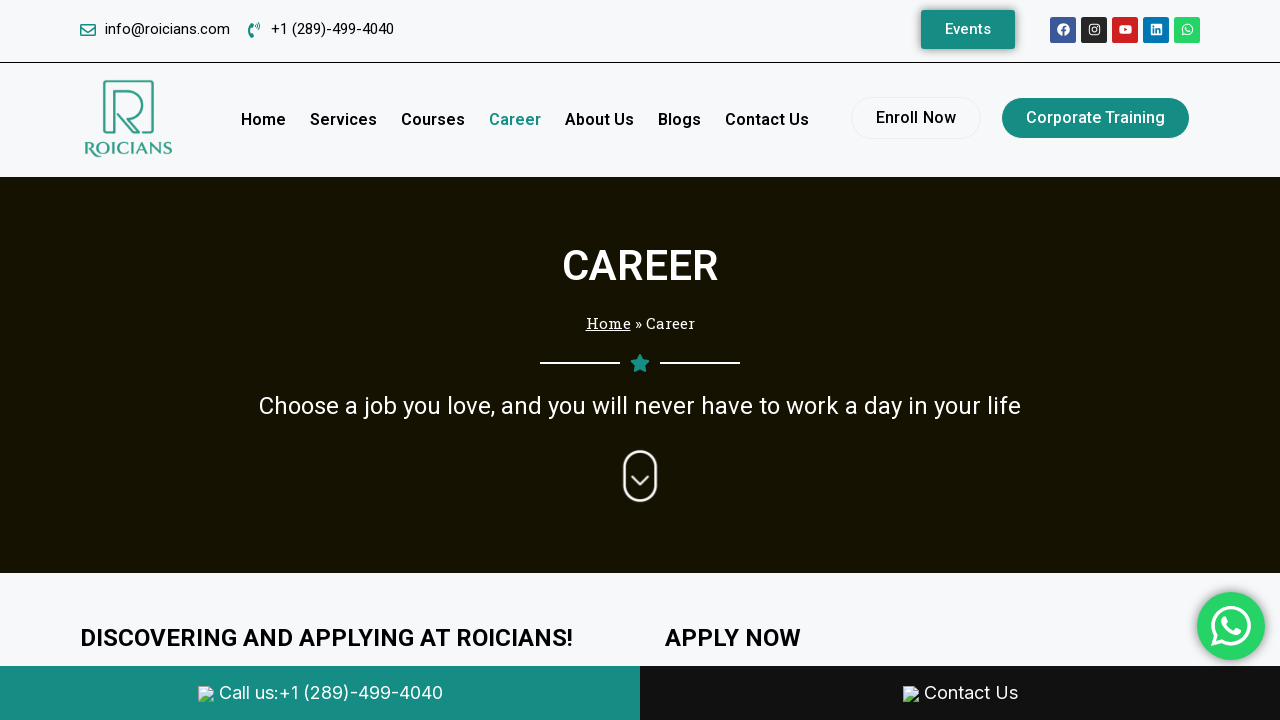

Navigated to contact-us page
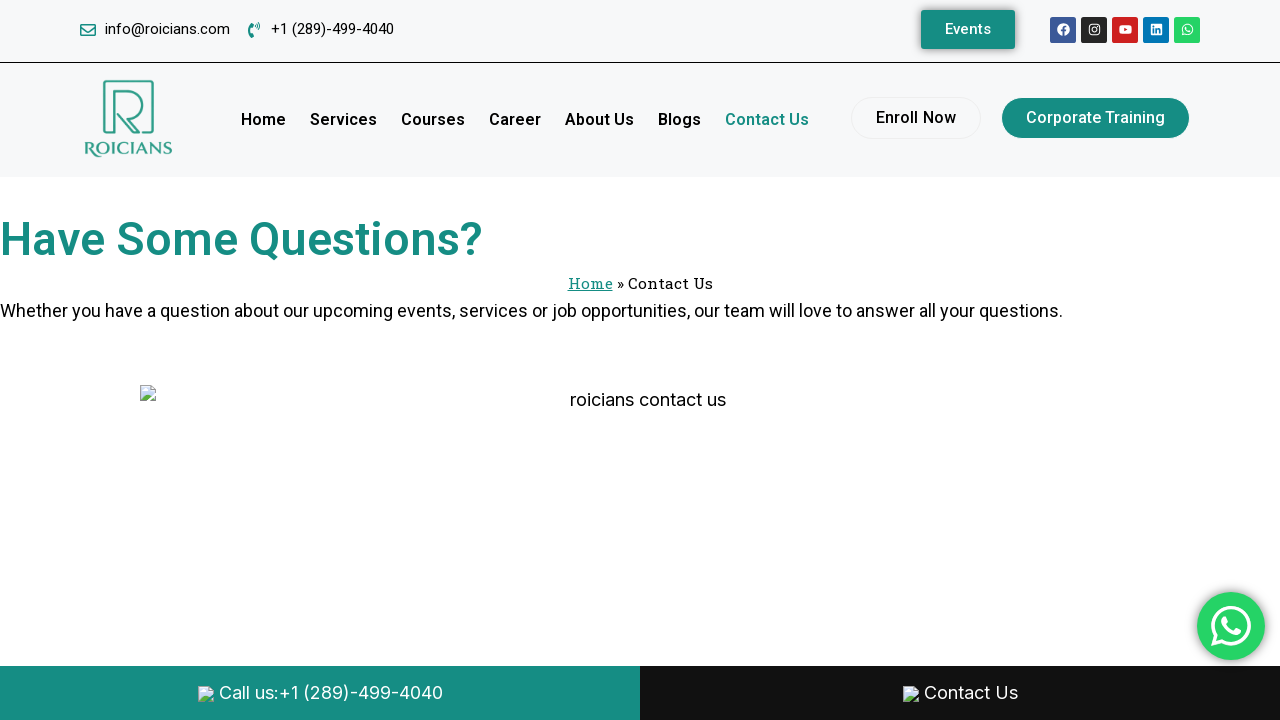

Navigated back to careers page
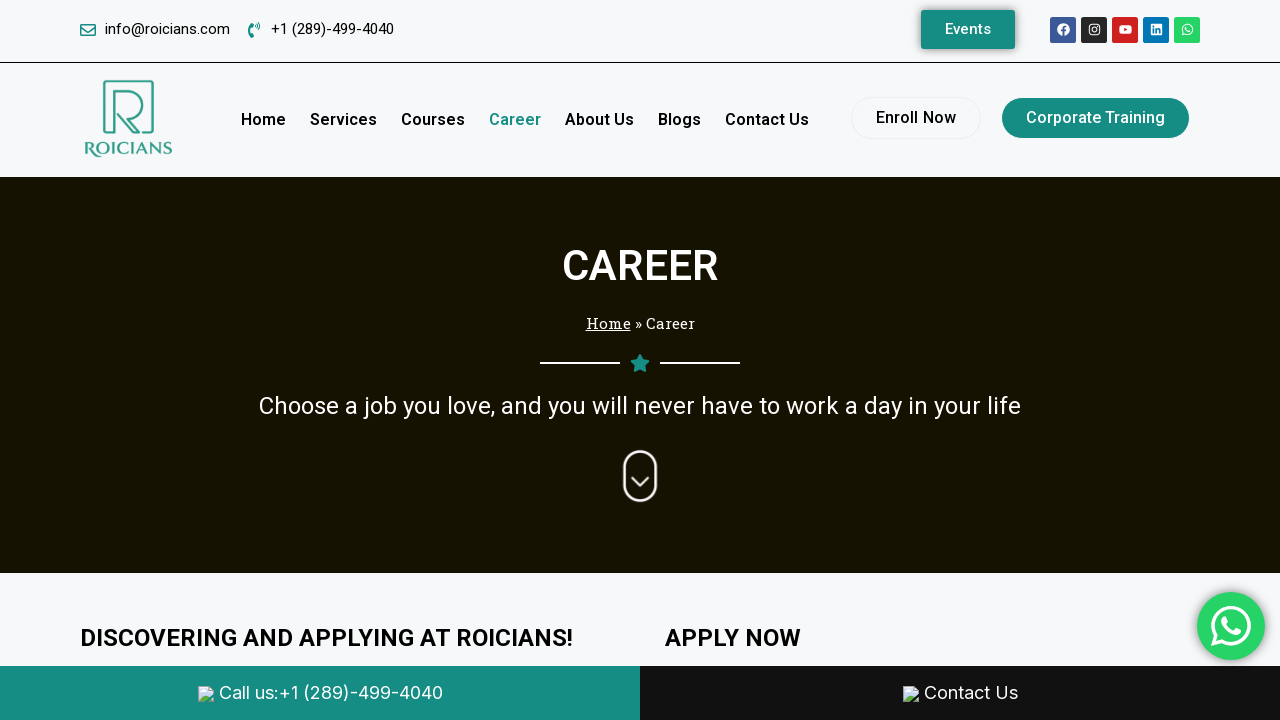

Navigated forward to contact-us page
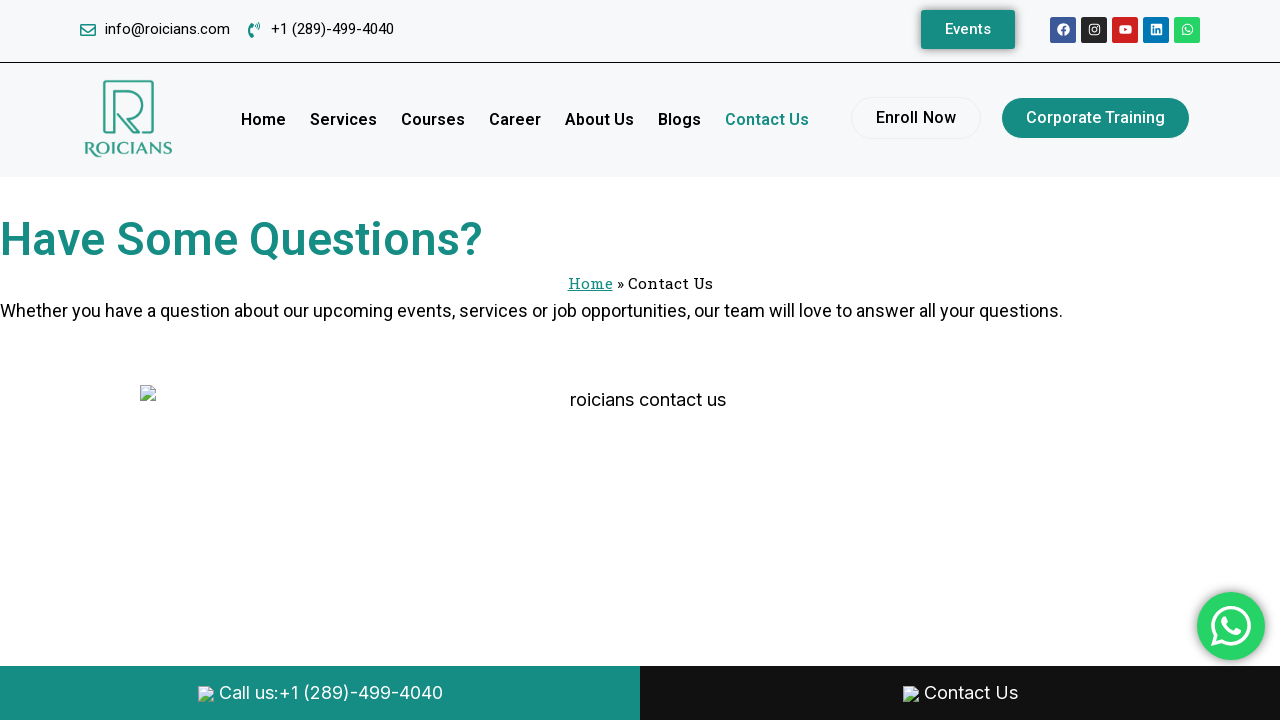

Refreshed the current page
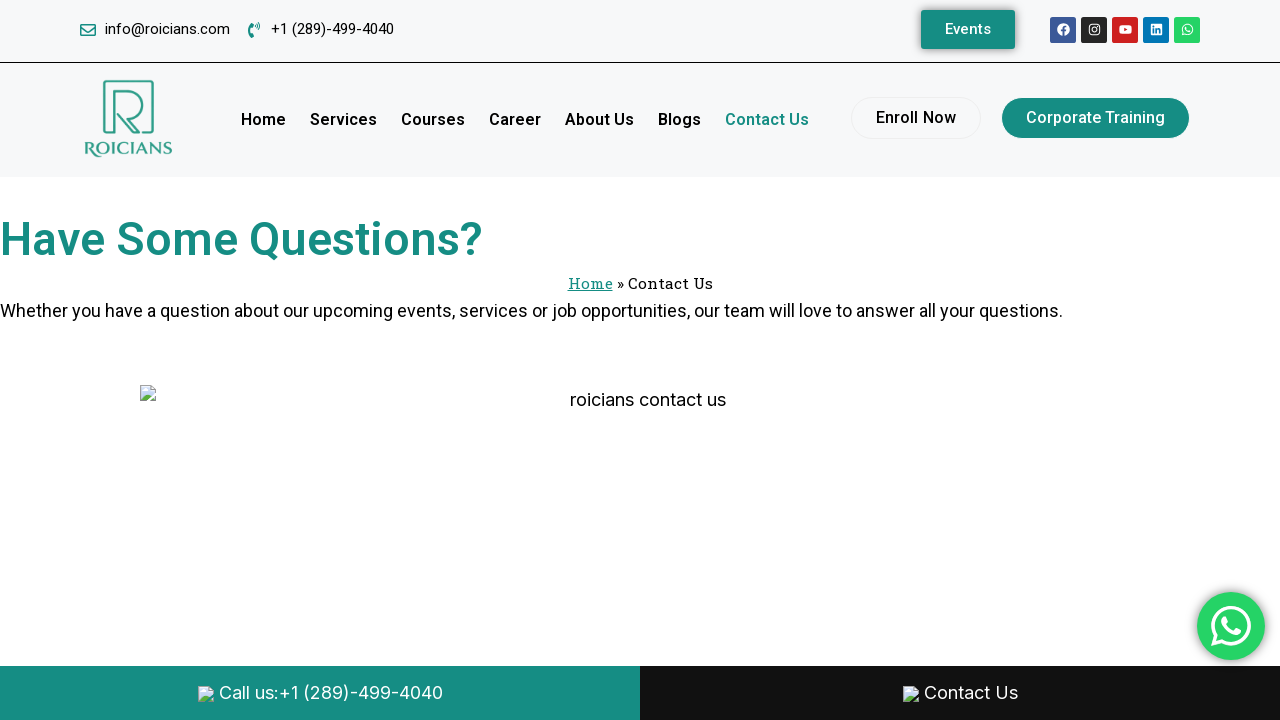

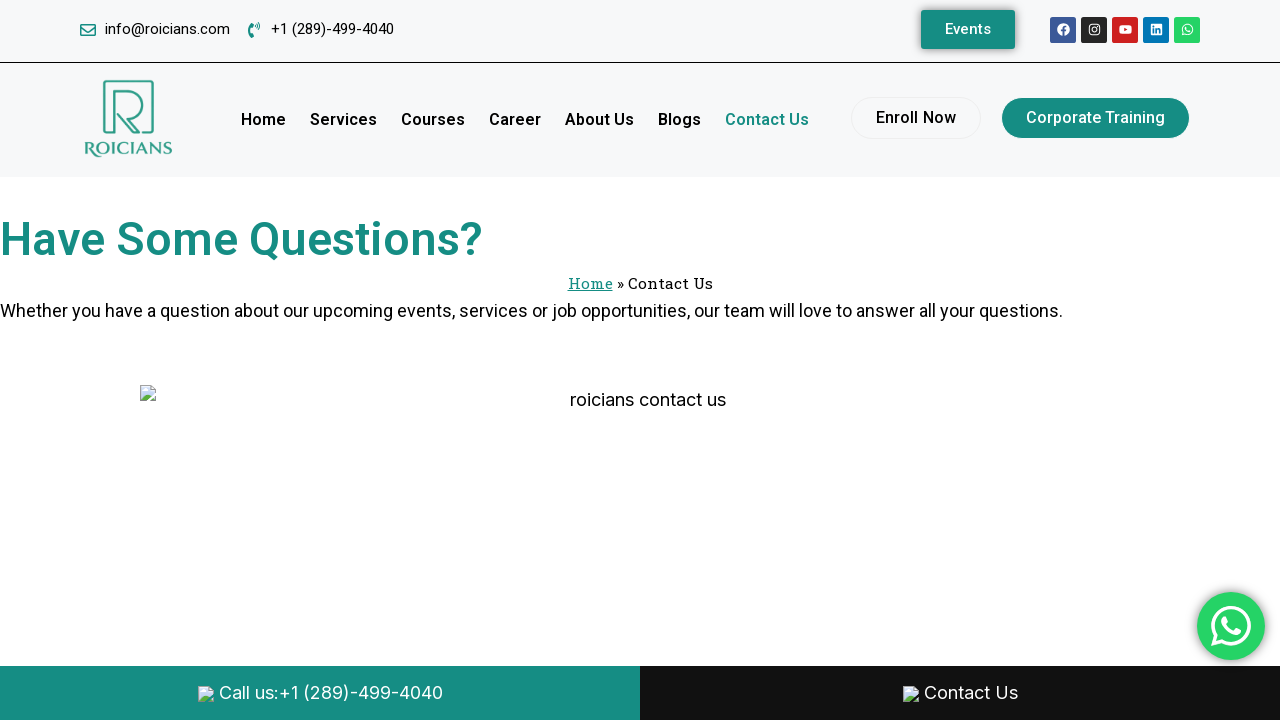